Tests autocomplete functionality by typing in a search field and selecting a suggestion from the dropdown

Starting URL: https://rahulshettyacademy.com/AutomationPractice/

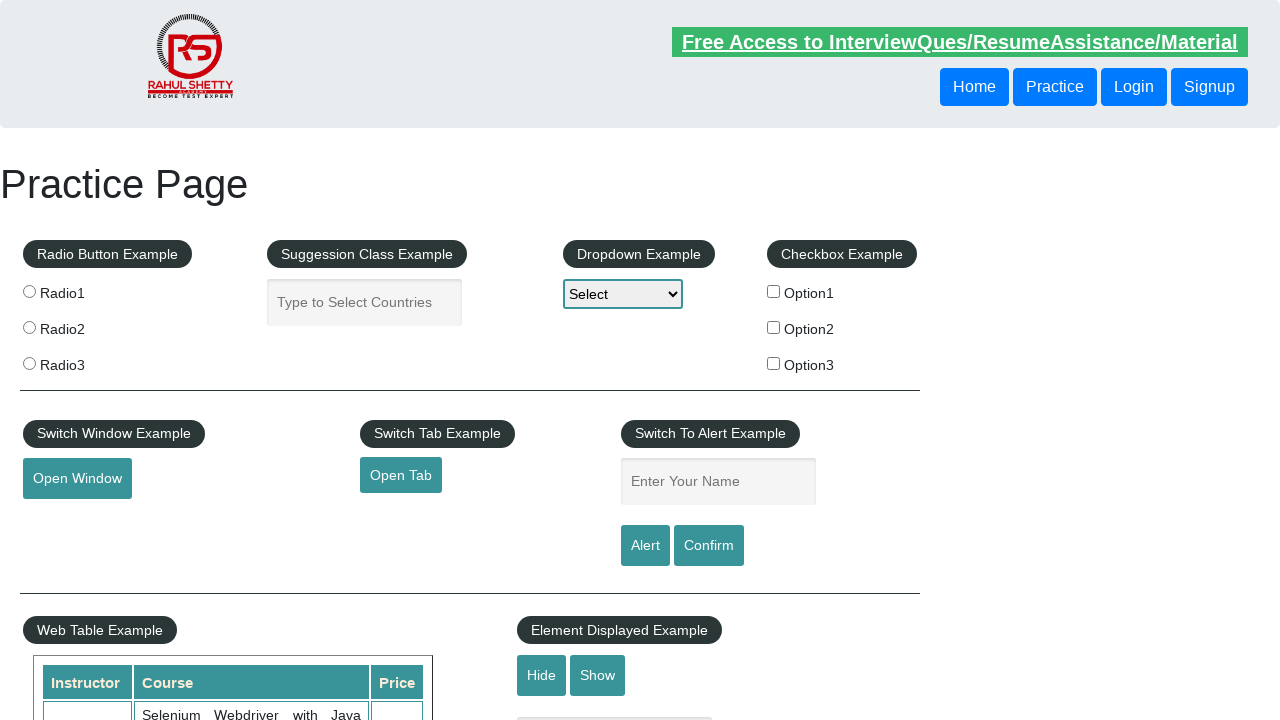

Typed 'United' in the autocomplete search field on #autocomplete
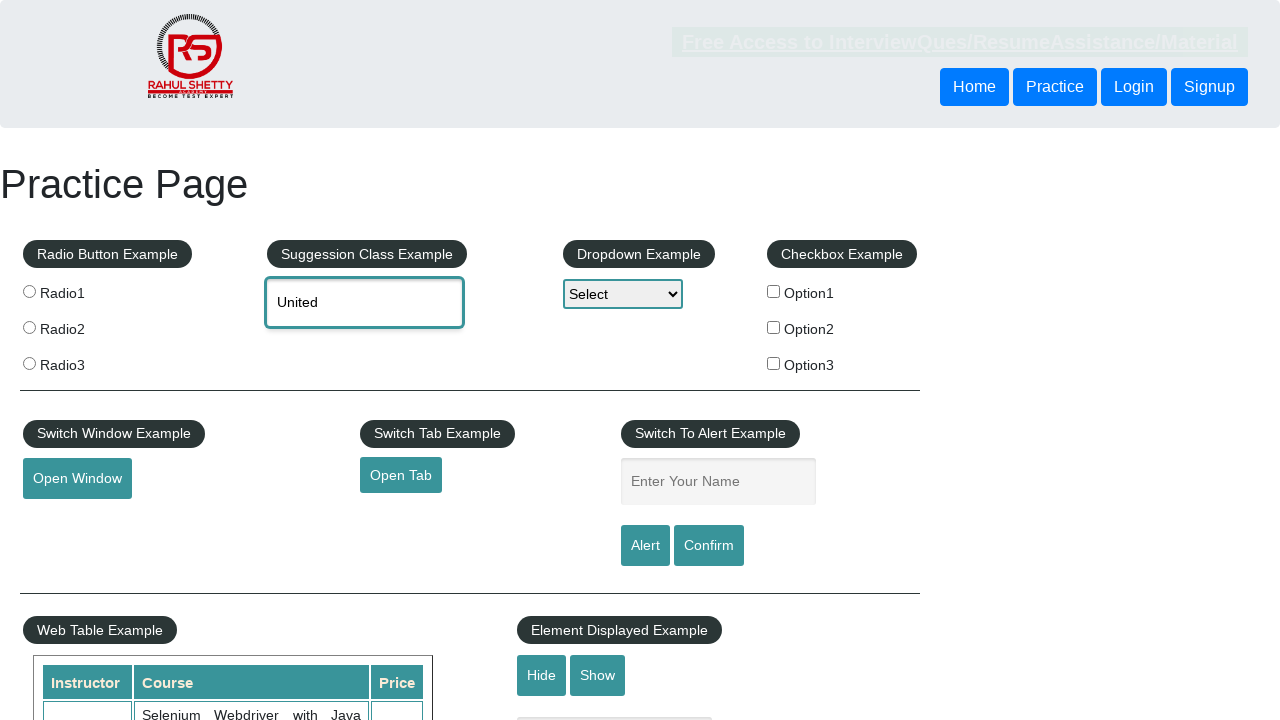

Autocomplete suggestions dropdown appeared
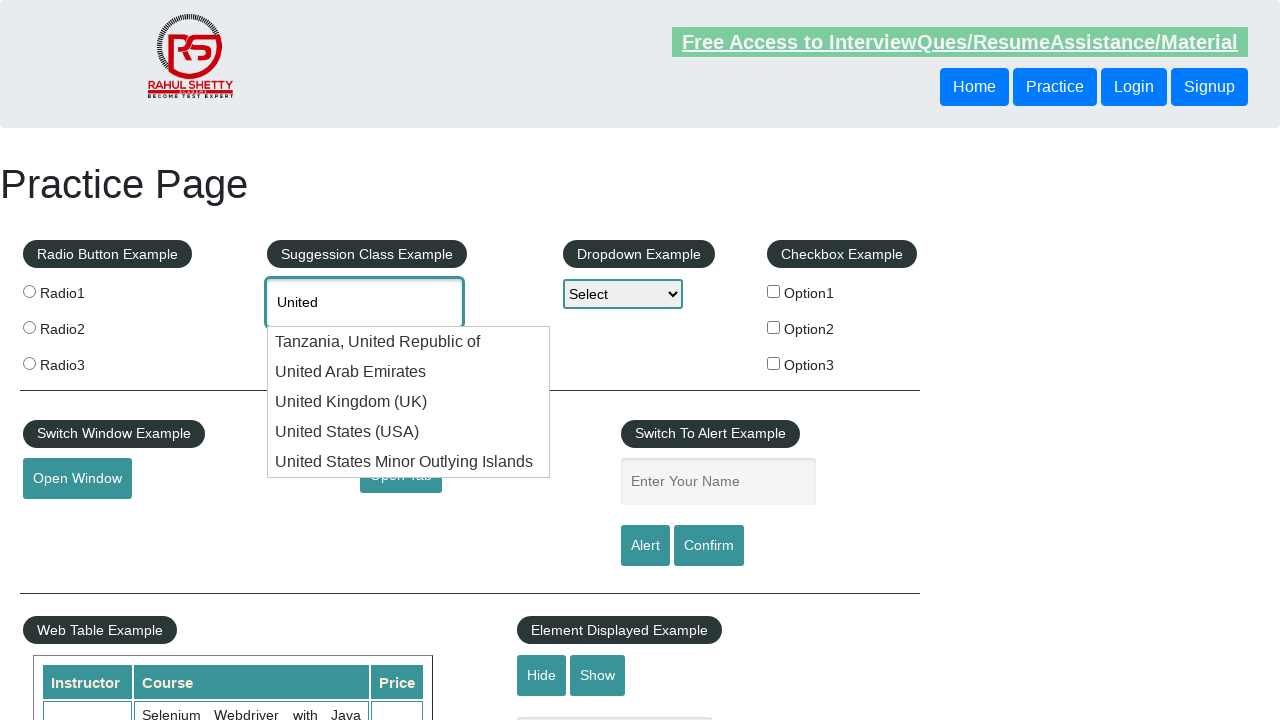

Selected 'United States (USA)' from the autocomplete suggestions at (409, 432) on div.ui-menu-item-wrapper:has-text('United States (USA)')
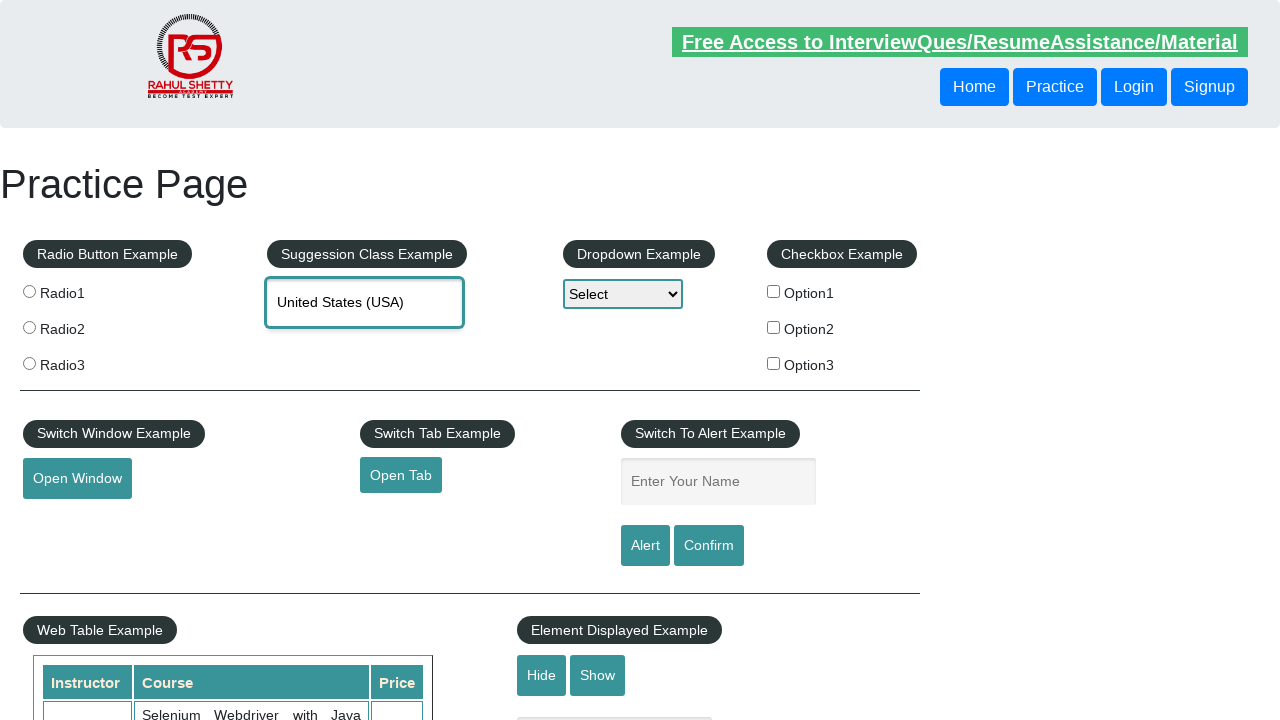

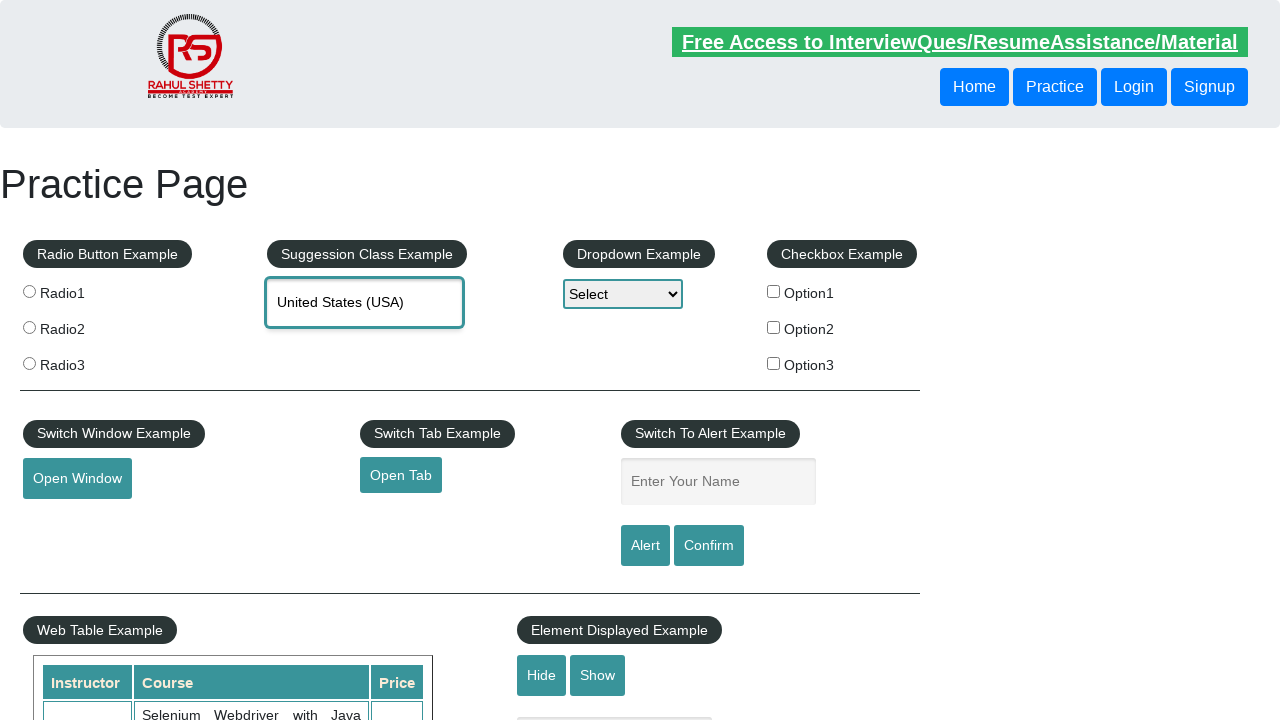